Tests that an error message becomes visible when entering an invalid first name (single character 'a') in the registration form, verifying the form validation displays properly.

Starting URL: https://practice.cydeo.com/registration_form

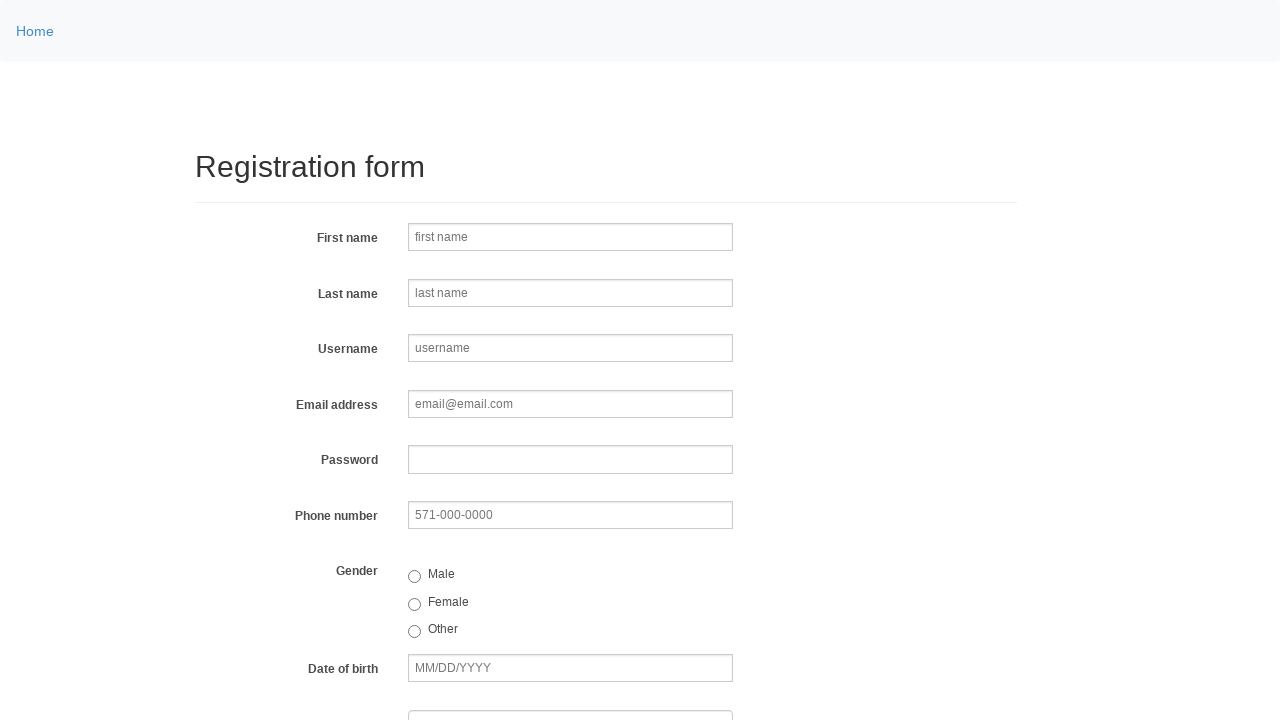

Located error message element in DOM
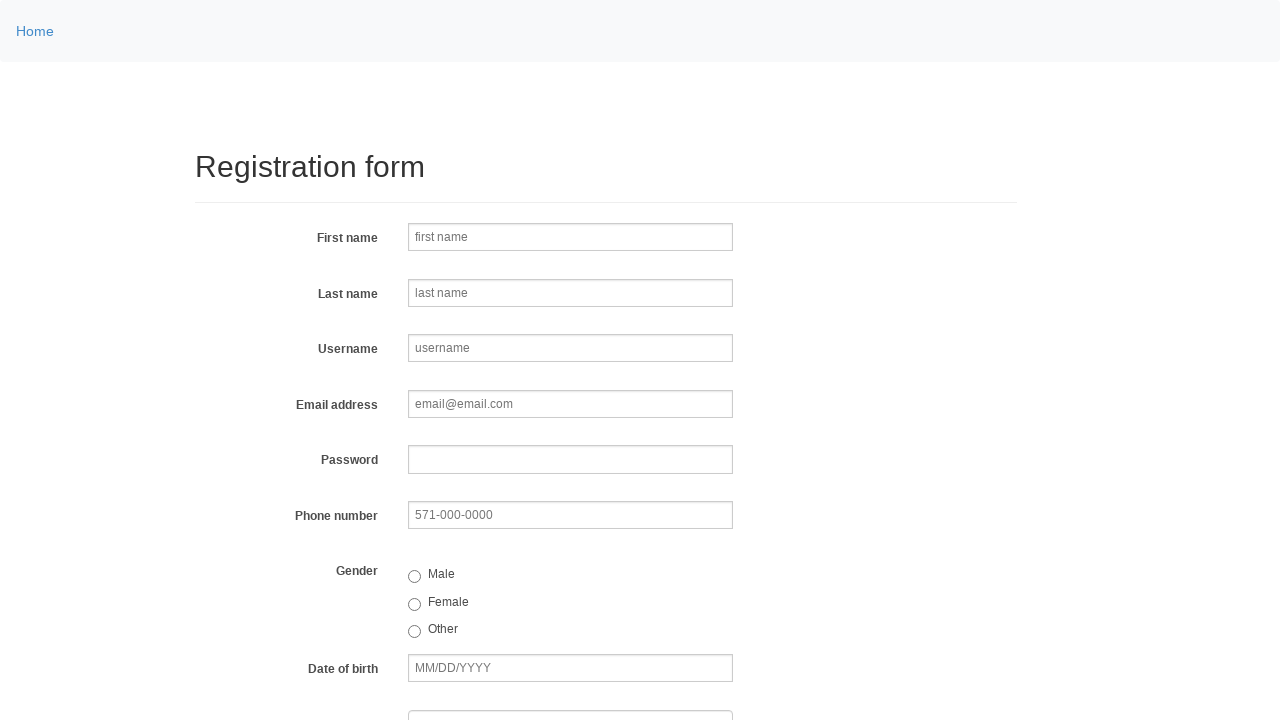

Filled first name field with invalid single character 'a' on input[name='firstname']
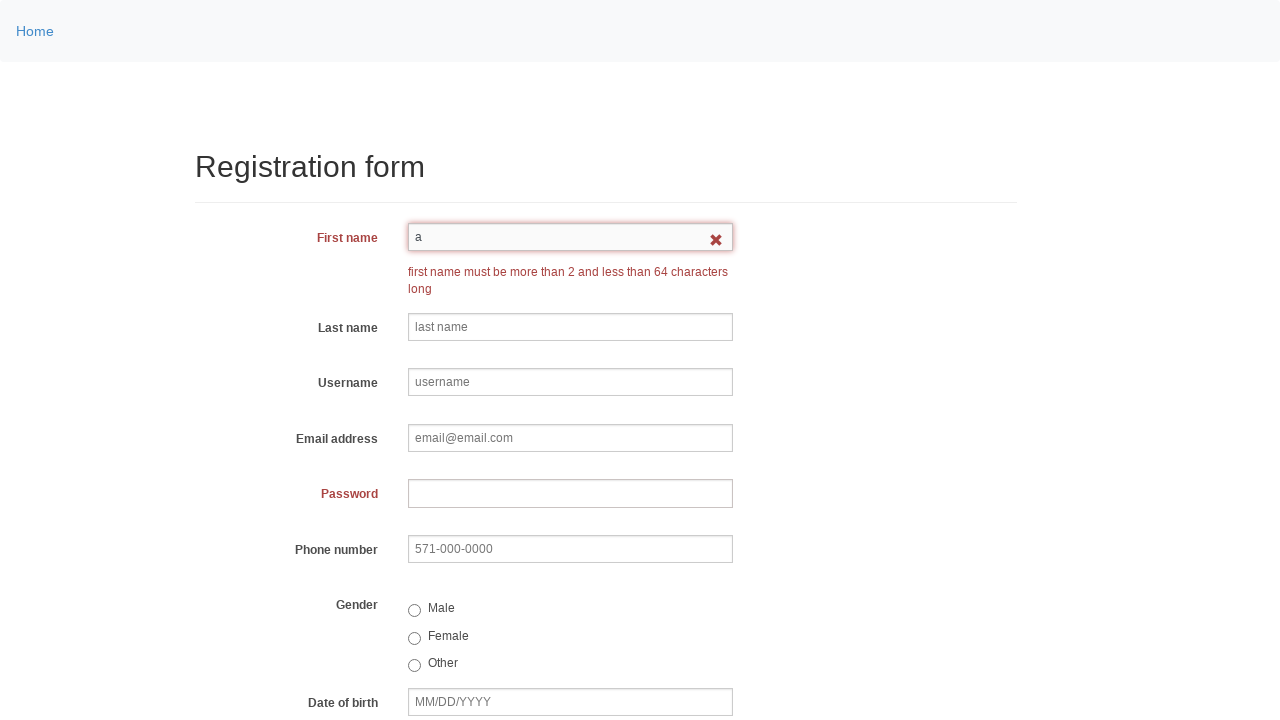

Error message became visible confirming form validation is working
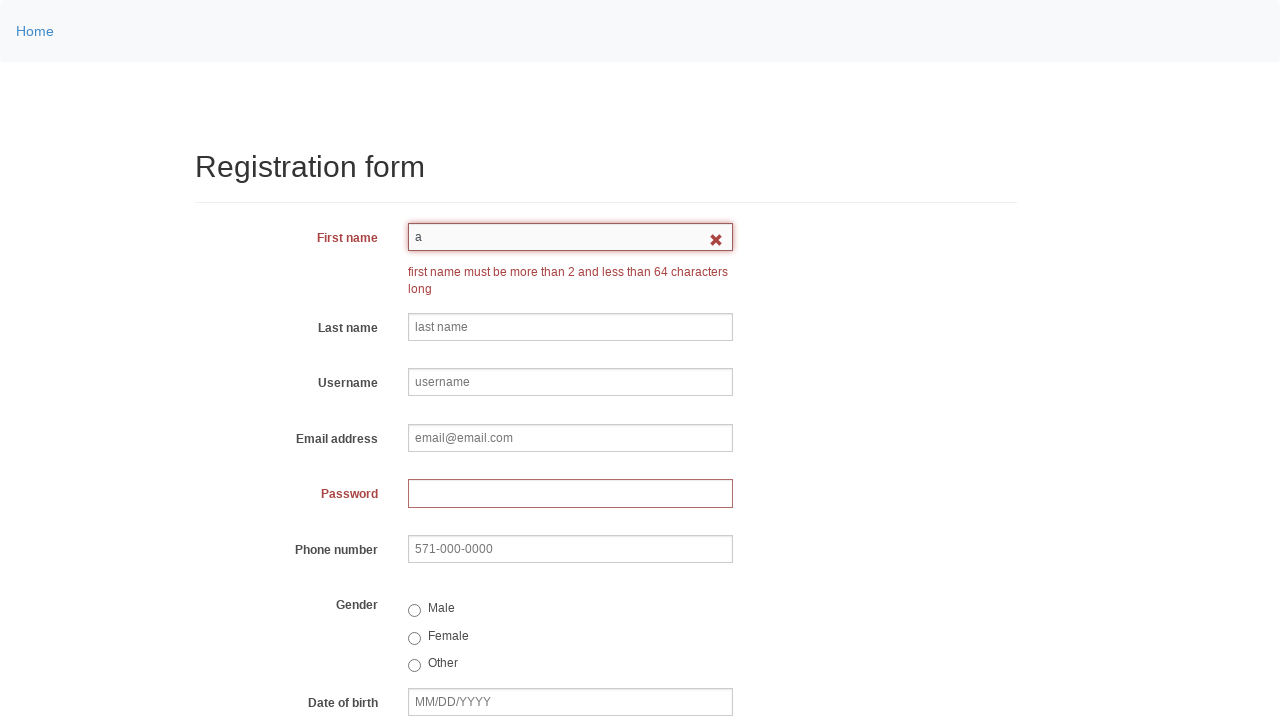

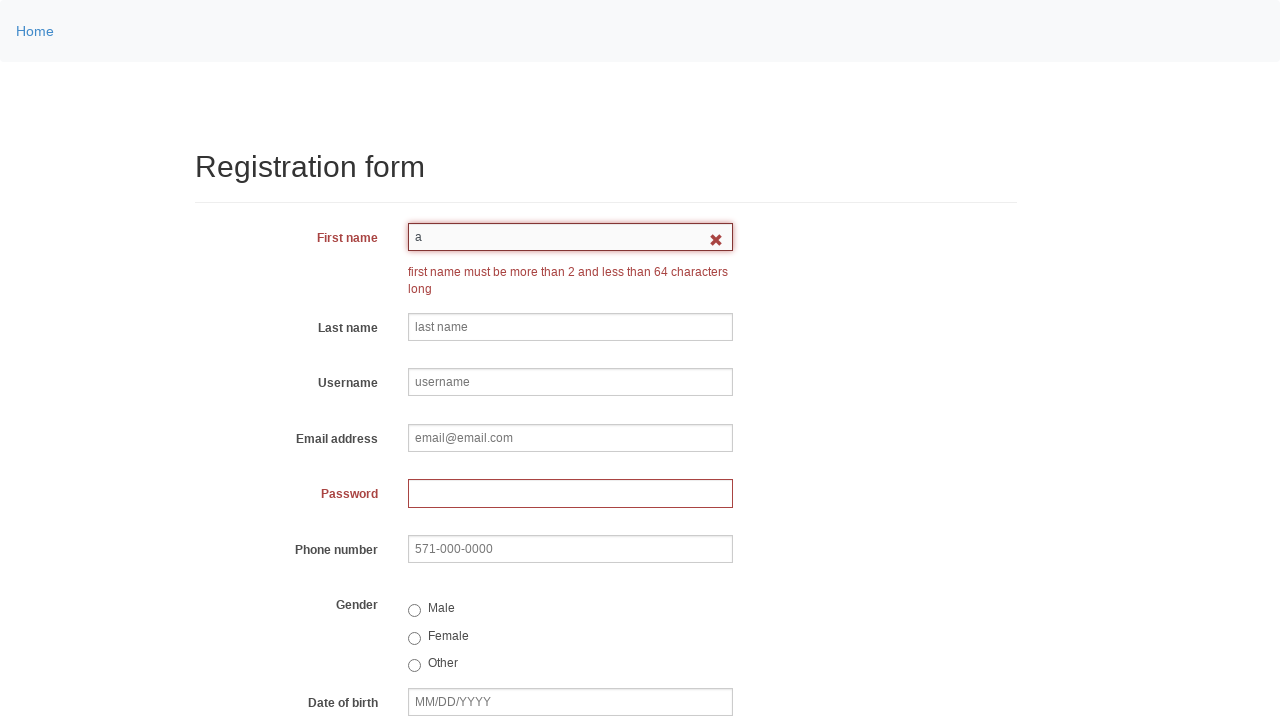